Tests element state checking on the Dynamic Controls page by verifying visibility and clickability of various elements

Starting URL: https://the-internet.herokuapp.com/

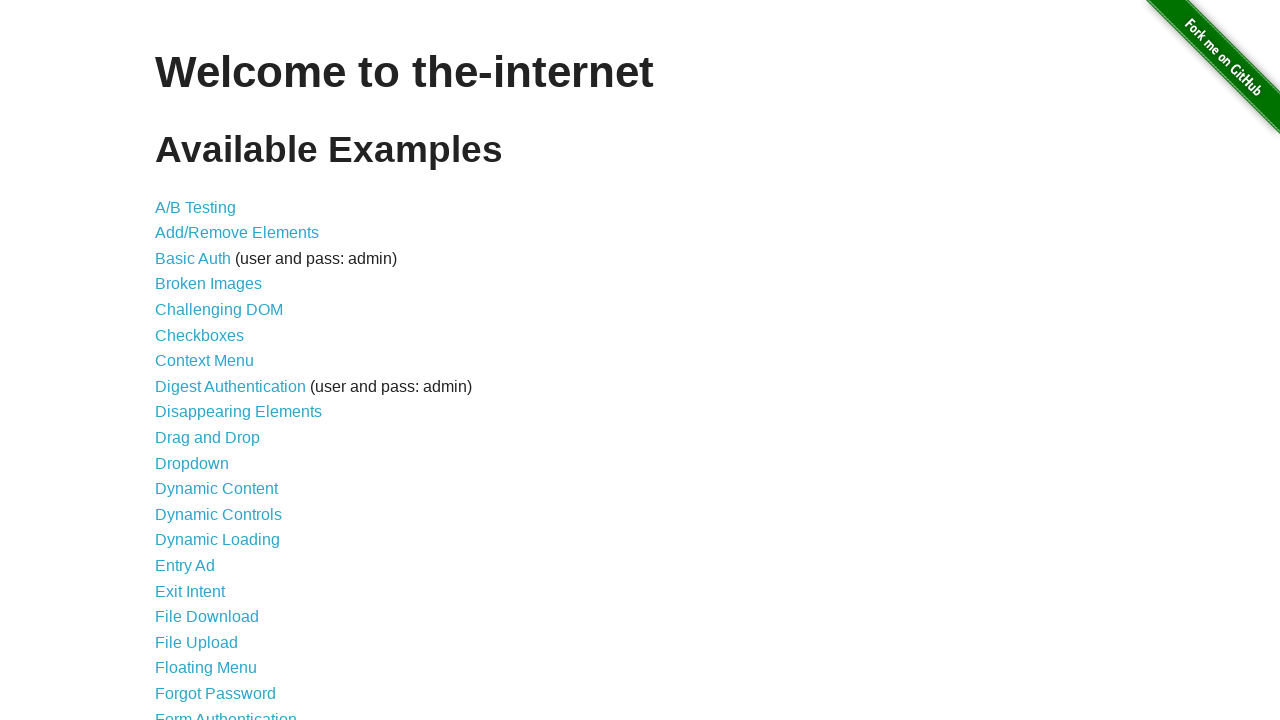

Clicked on Dynamic Controls link at (218, 514) on xpath=//a[contains(text(),'Dynamic Controls')]
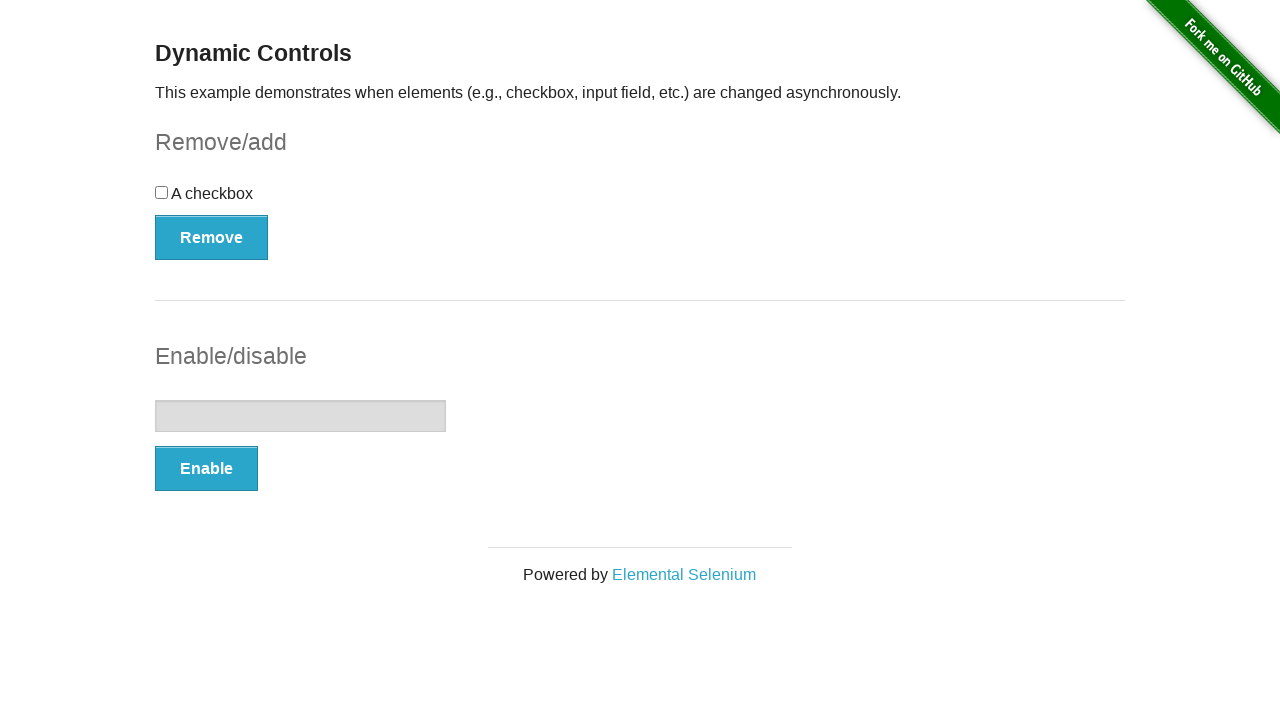

Checkbox element became visible
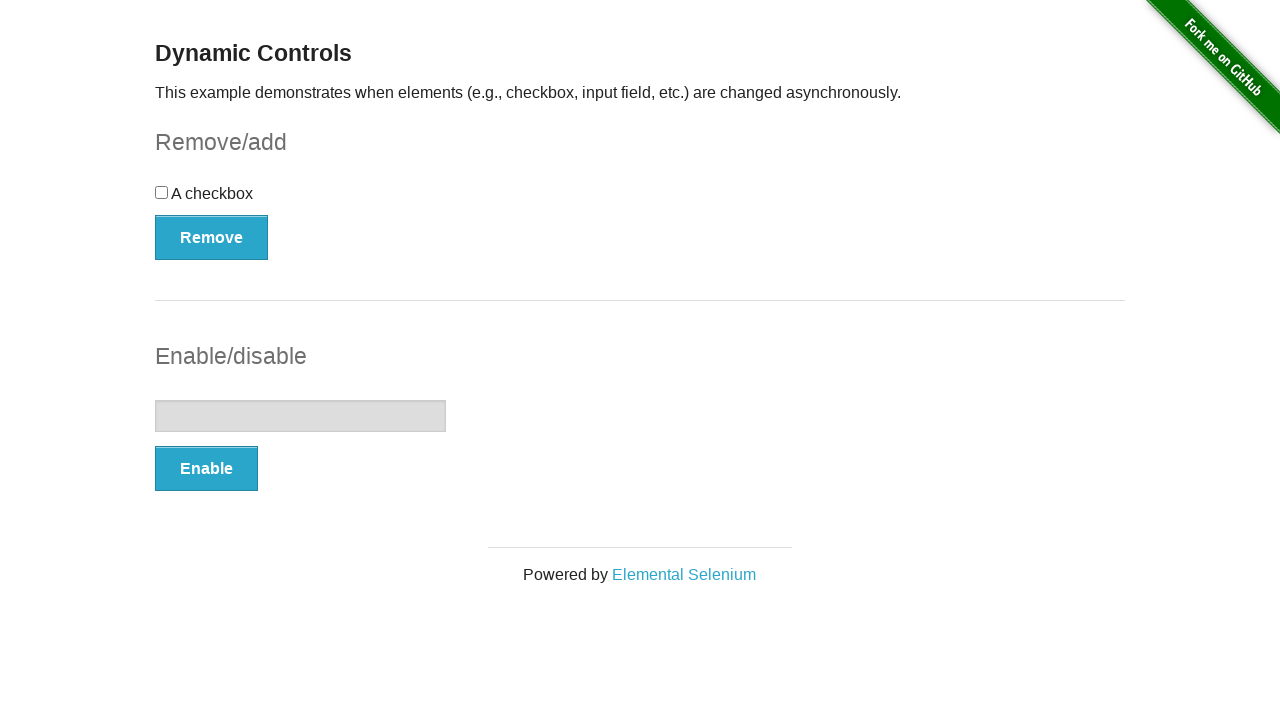

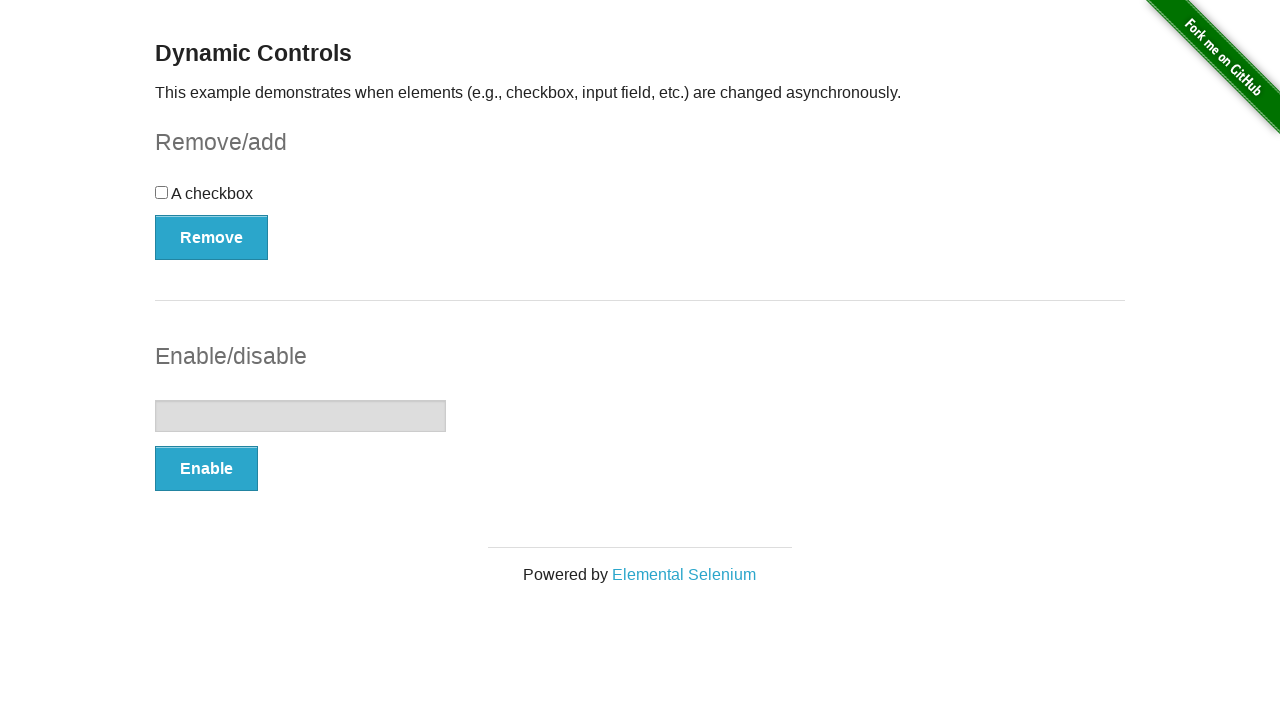